Tests drag and drop functionality by dragging an element and dropping it onto a target element

Starting URL: https://jqueryui.com/resources/demos/droppable/default.html

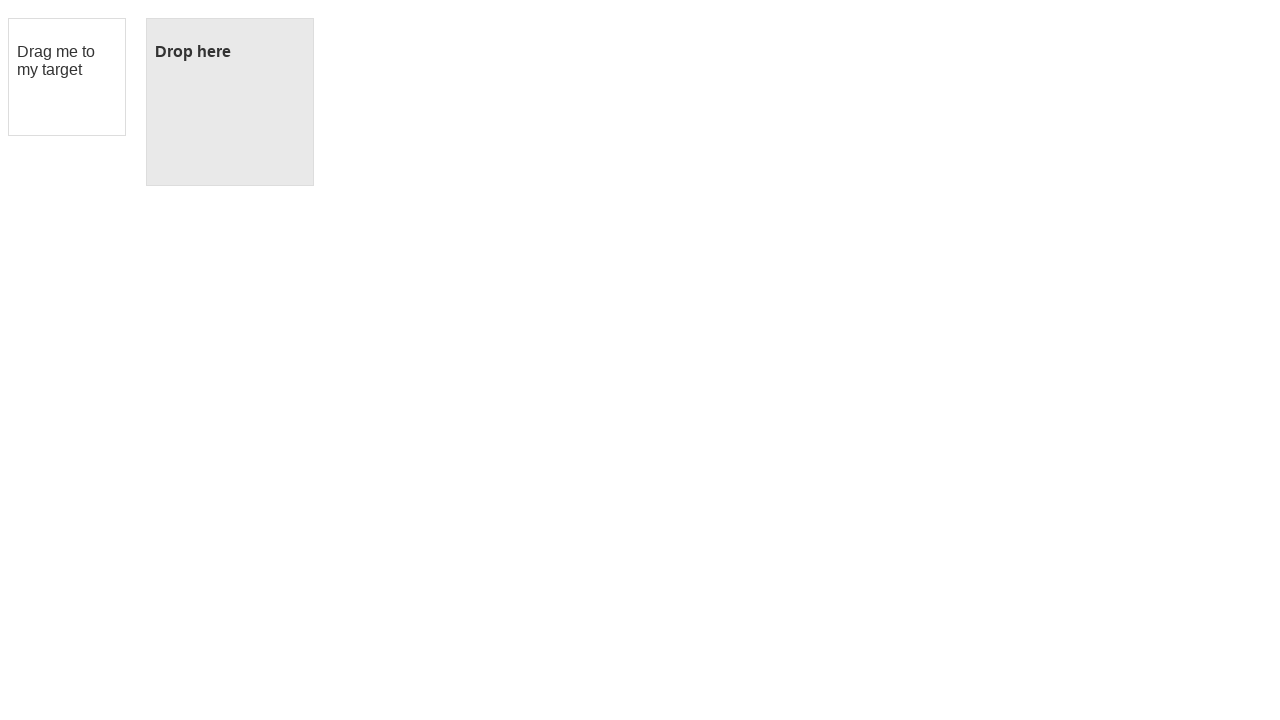

Located the draggable element with ID 'draggable'
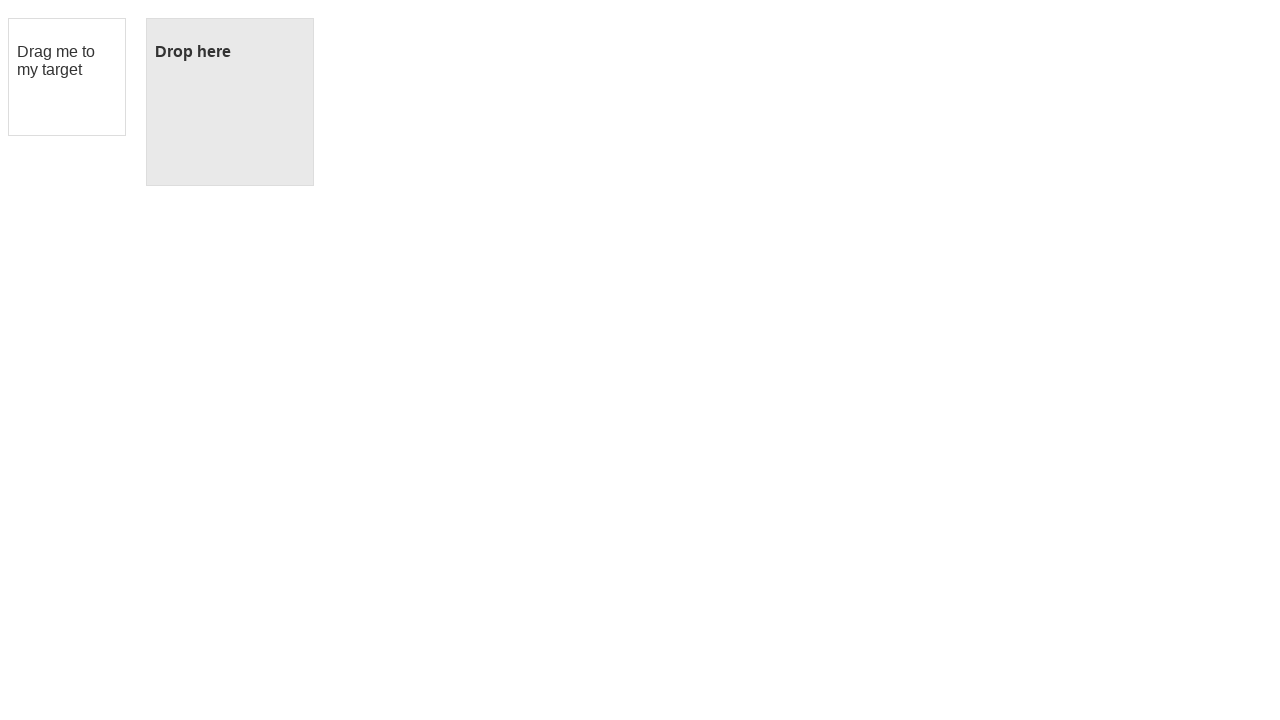

Located the droppable target element with ID 'droppable'
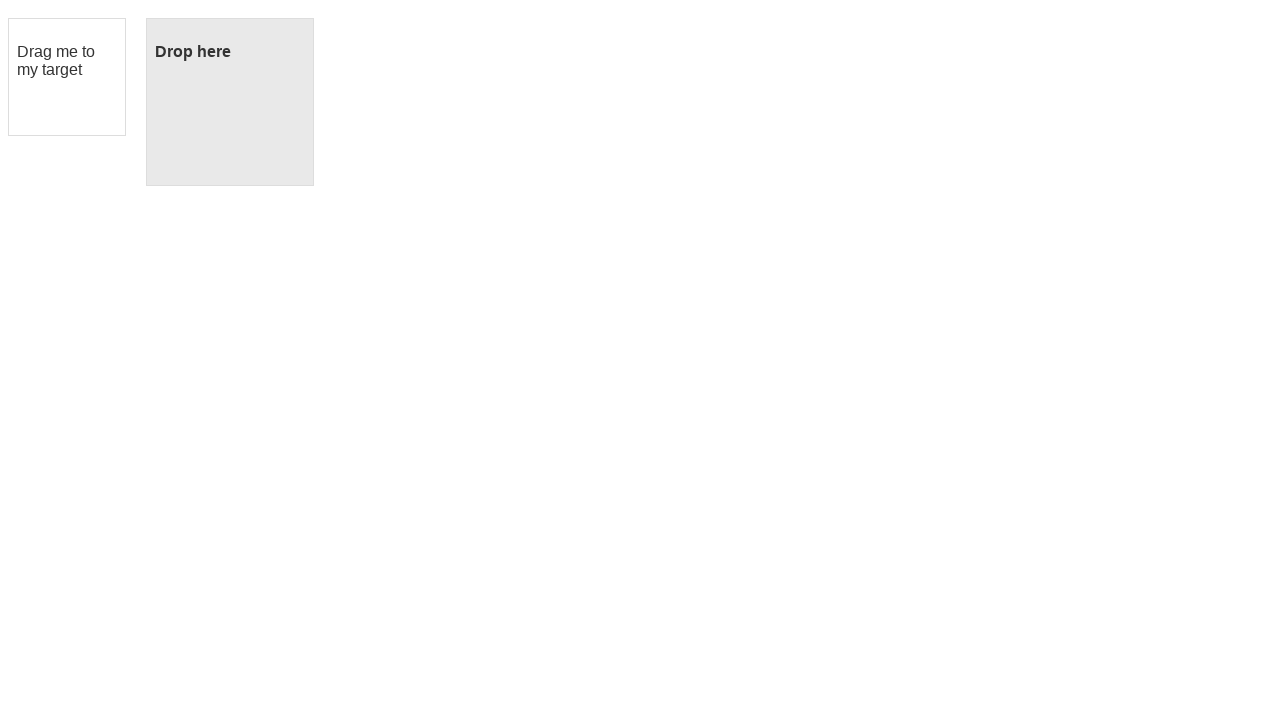

Performed drag and drop action - dragged element to target at (230, 102)
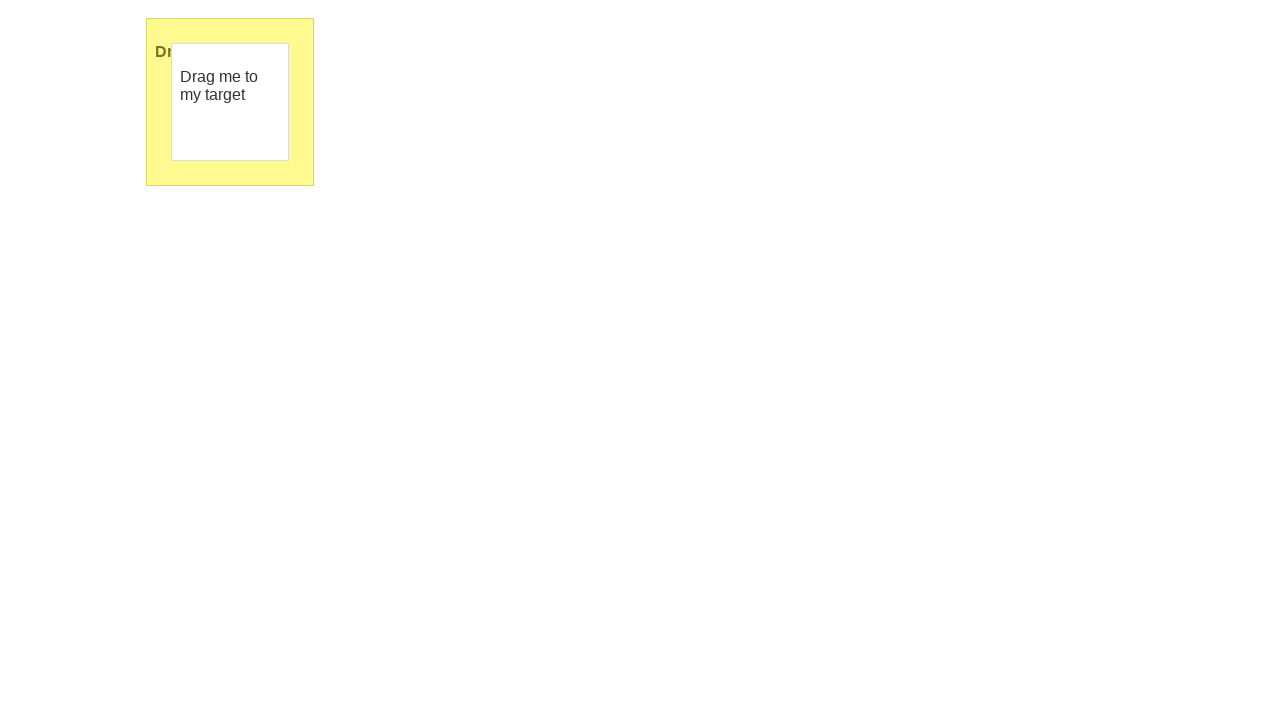

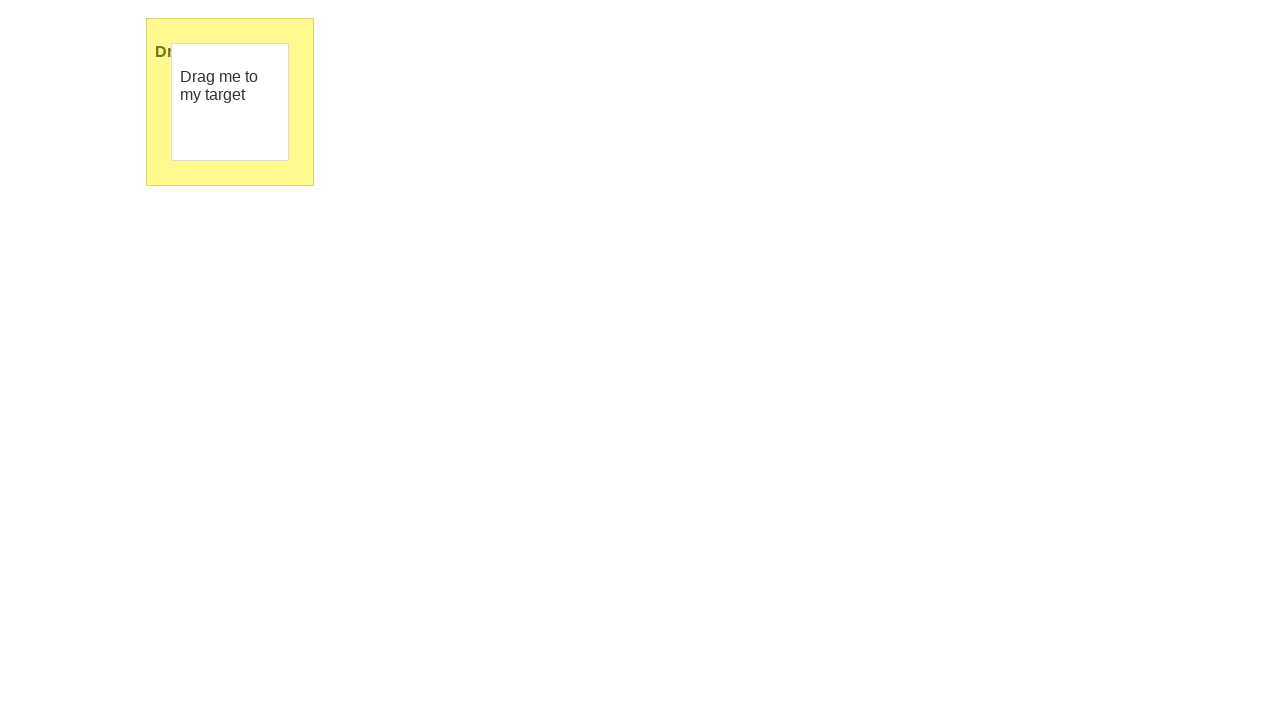